Basic browser navigation test that loads the OrangeHRM page, retrieves the page title, and refreshes the page.

Starting URL: https://opensource-demo.orangehrmlive.com/web/index.php/auth/login

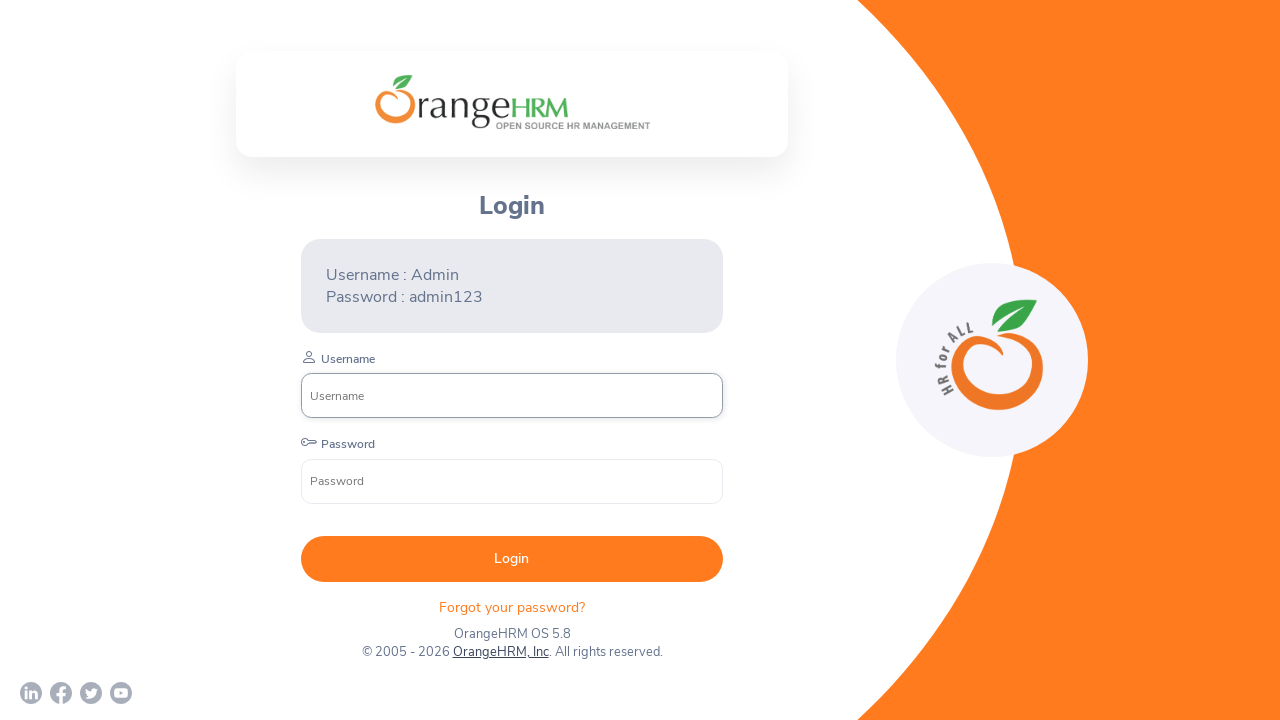

Retrieved page title from OrangeHRM login page
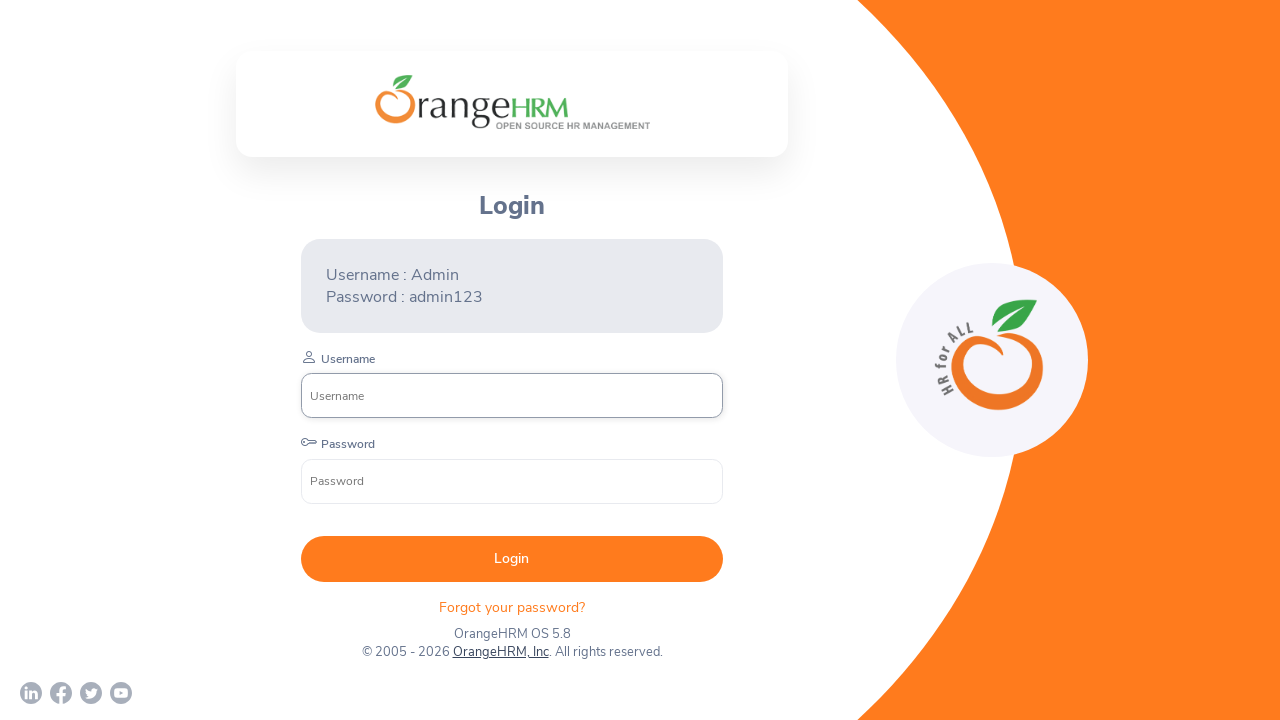

Waited 3 seconds for page to fully load
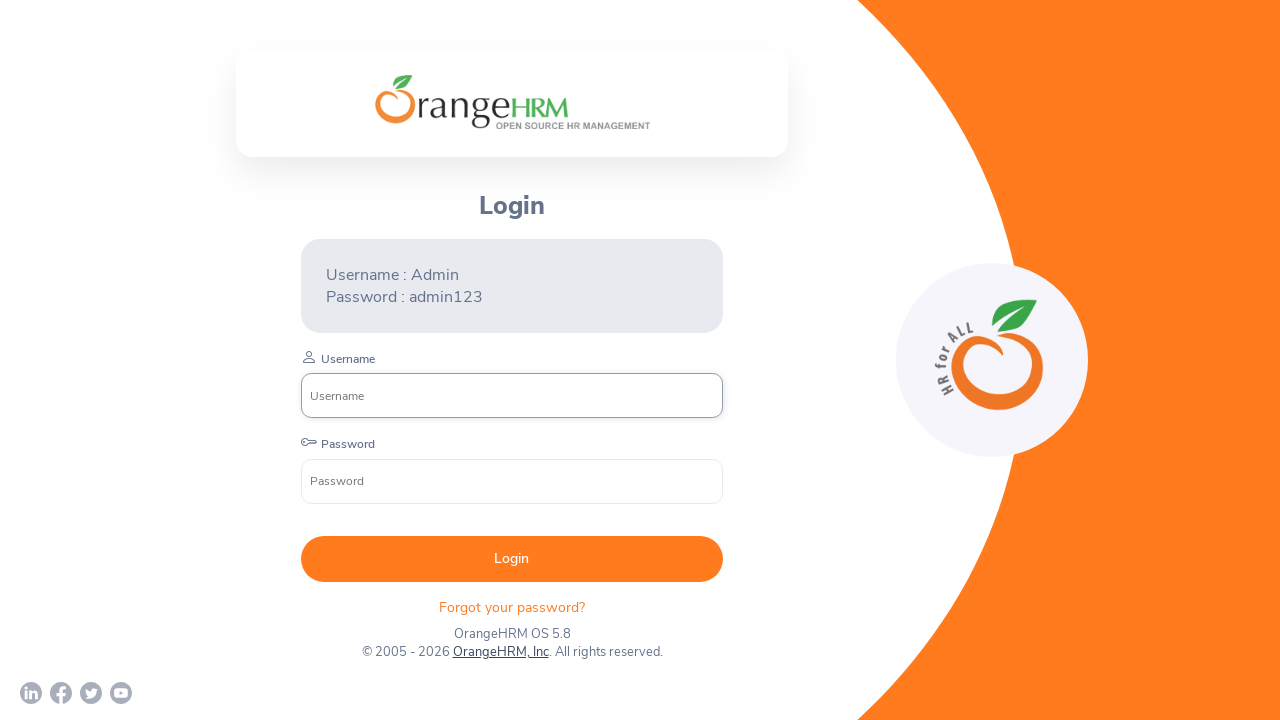

Refreshed the OrangeHRM login page
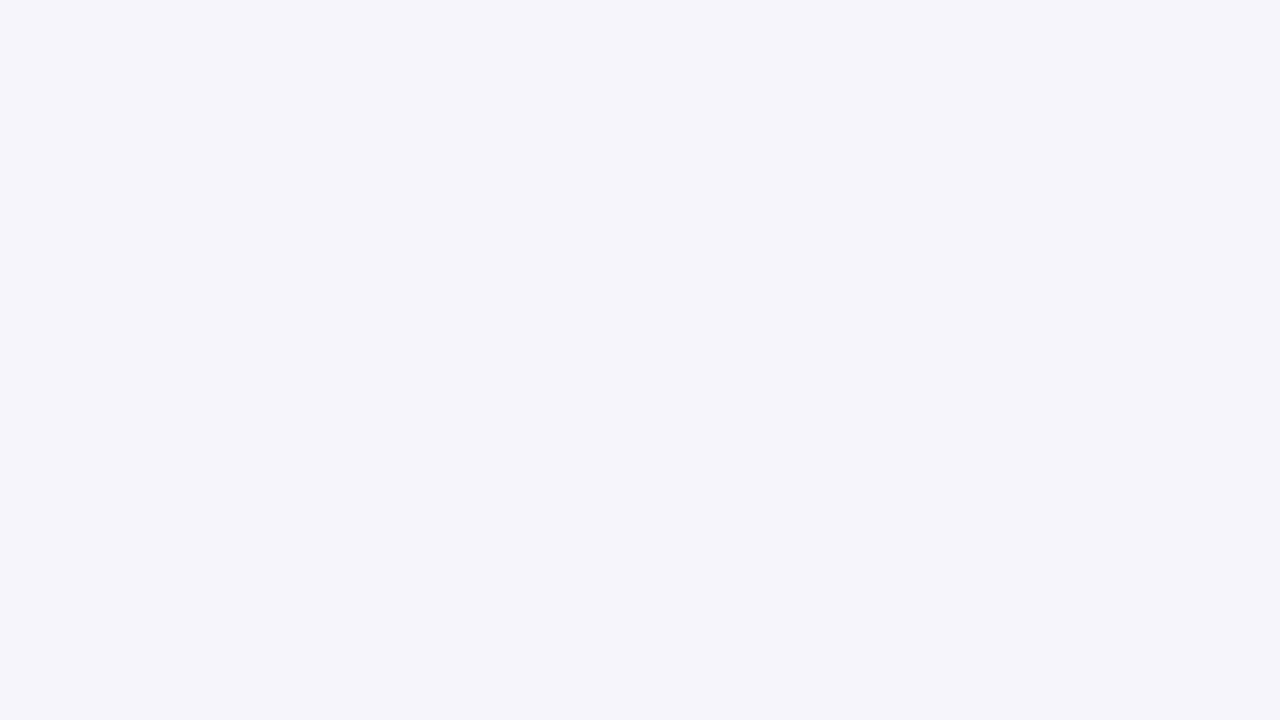

Waited 3 seconds for page to fully reload
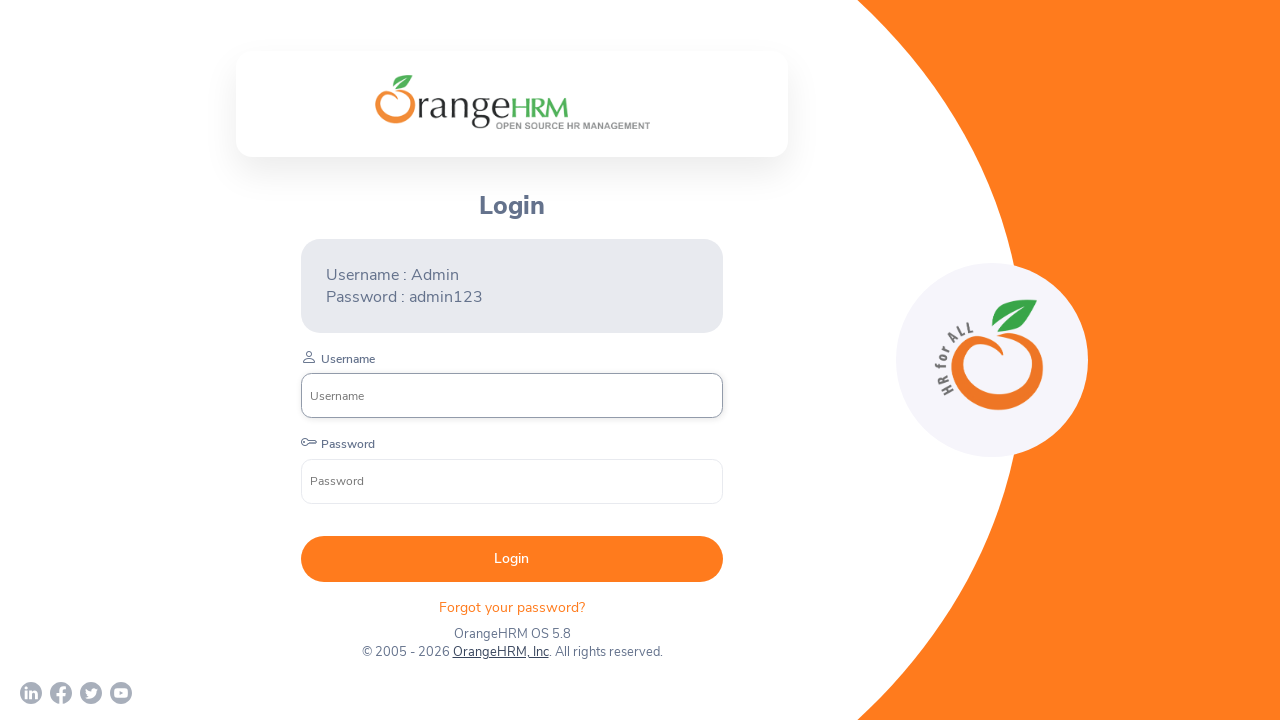

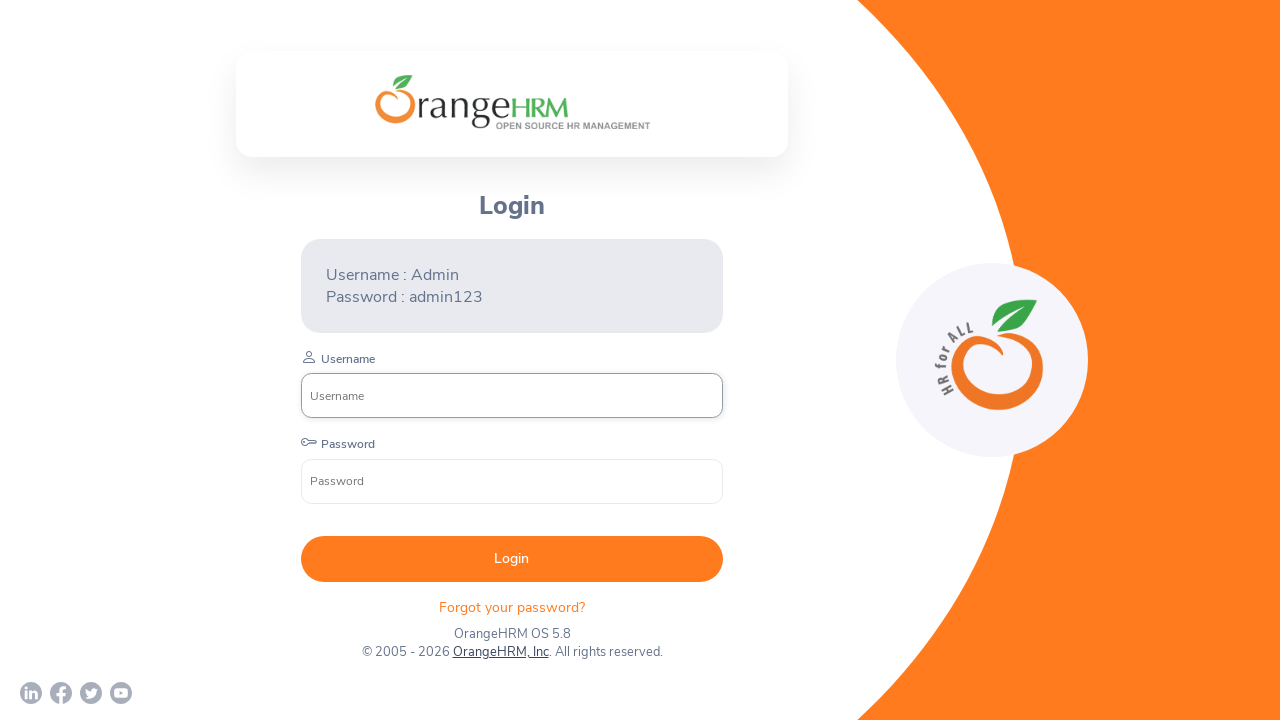